Navigates to an automation practice page, scrolls to a product table, and verifies that the table with price information is visible and contains data rows.

Starting URL: https://rahulshettyacademy.com/AutomationPractice/

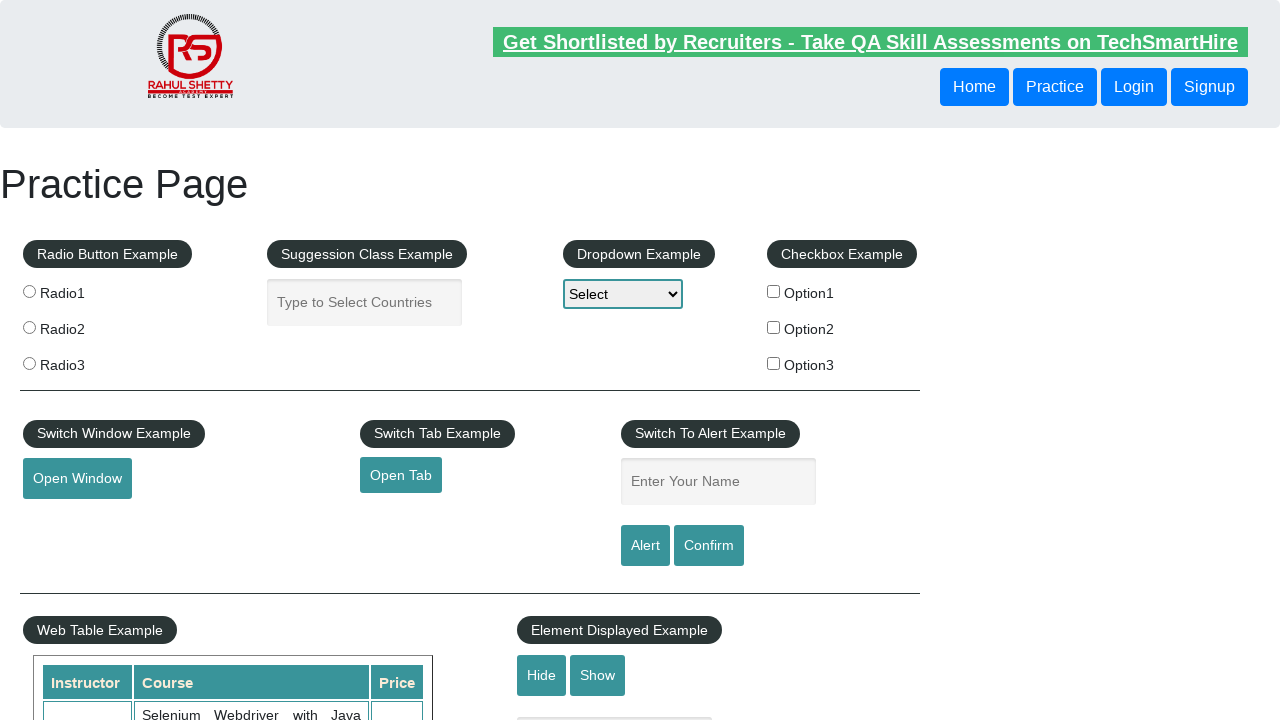

Waited for page to load (domcontentloaded)
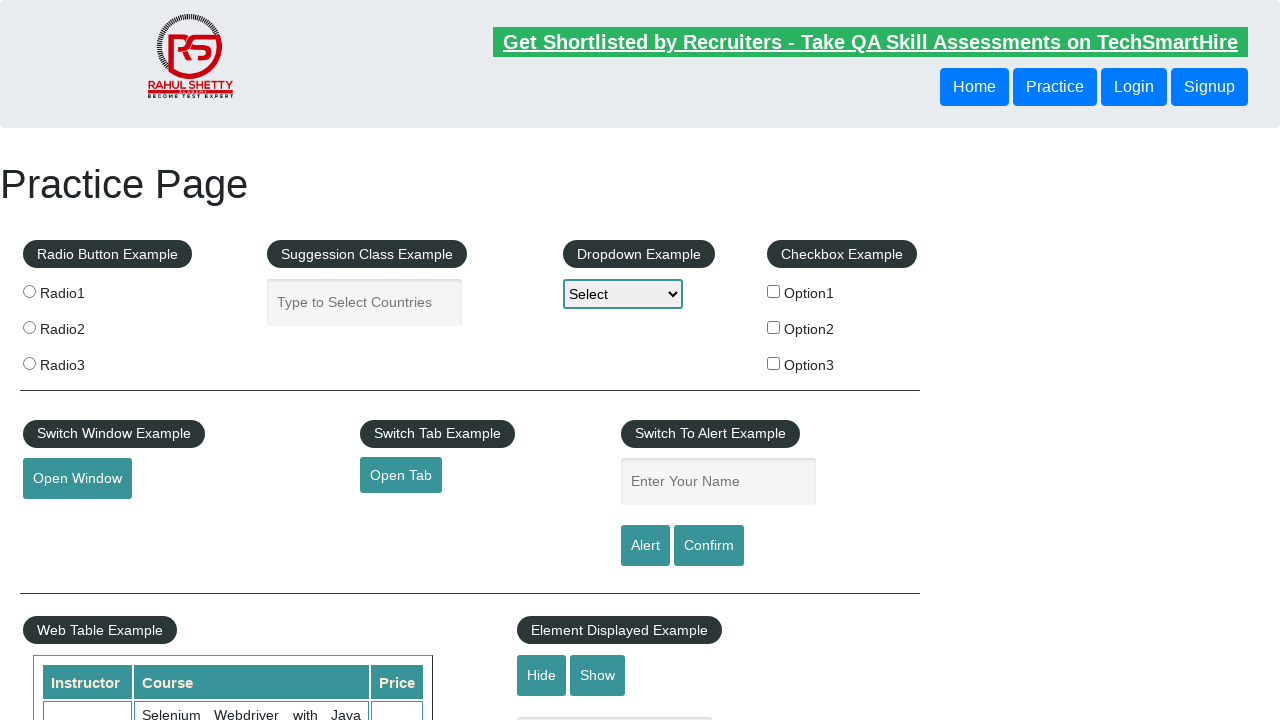

Located the second product table
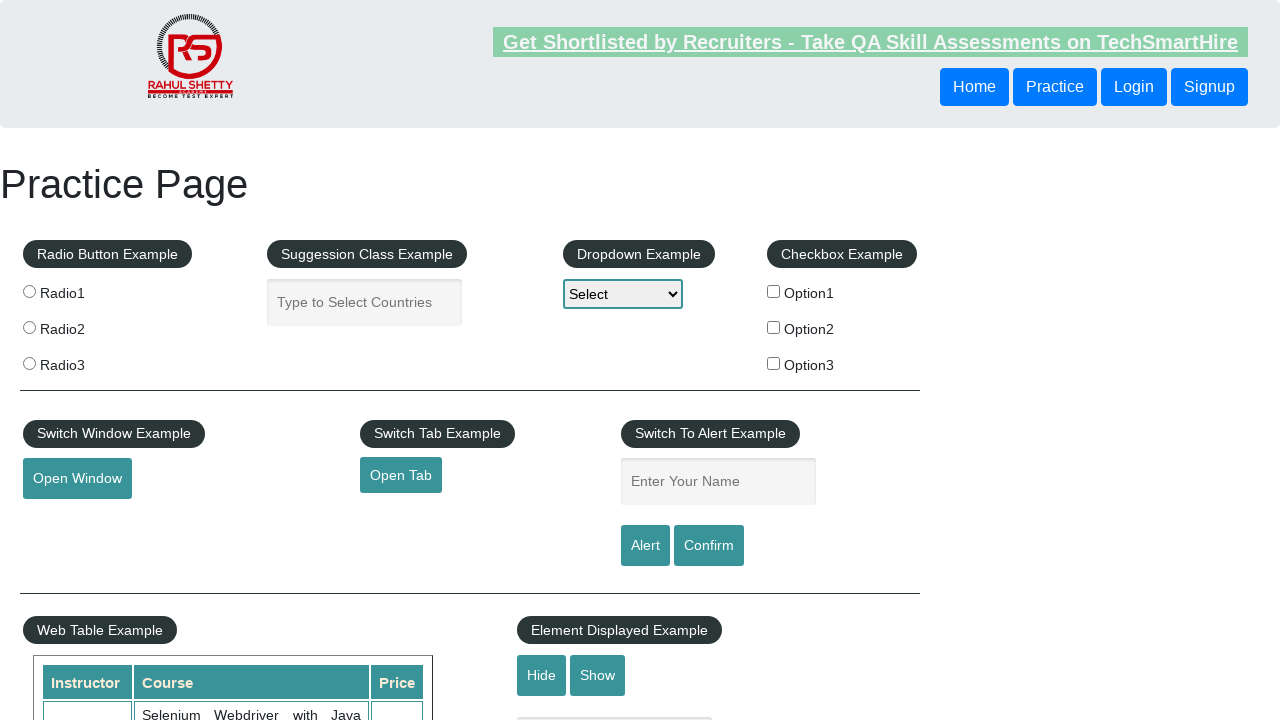

Scrolled to the second product table
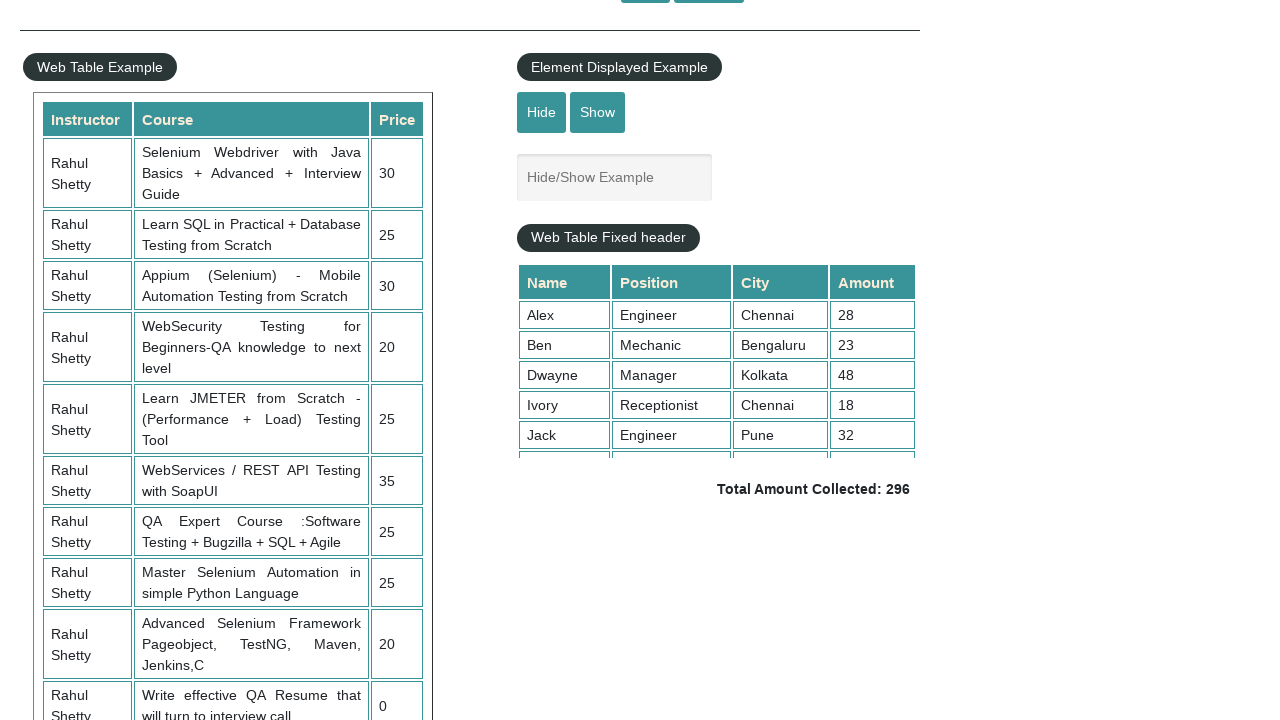

Confirmed the second product table is visible
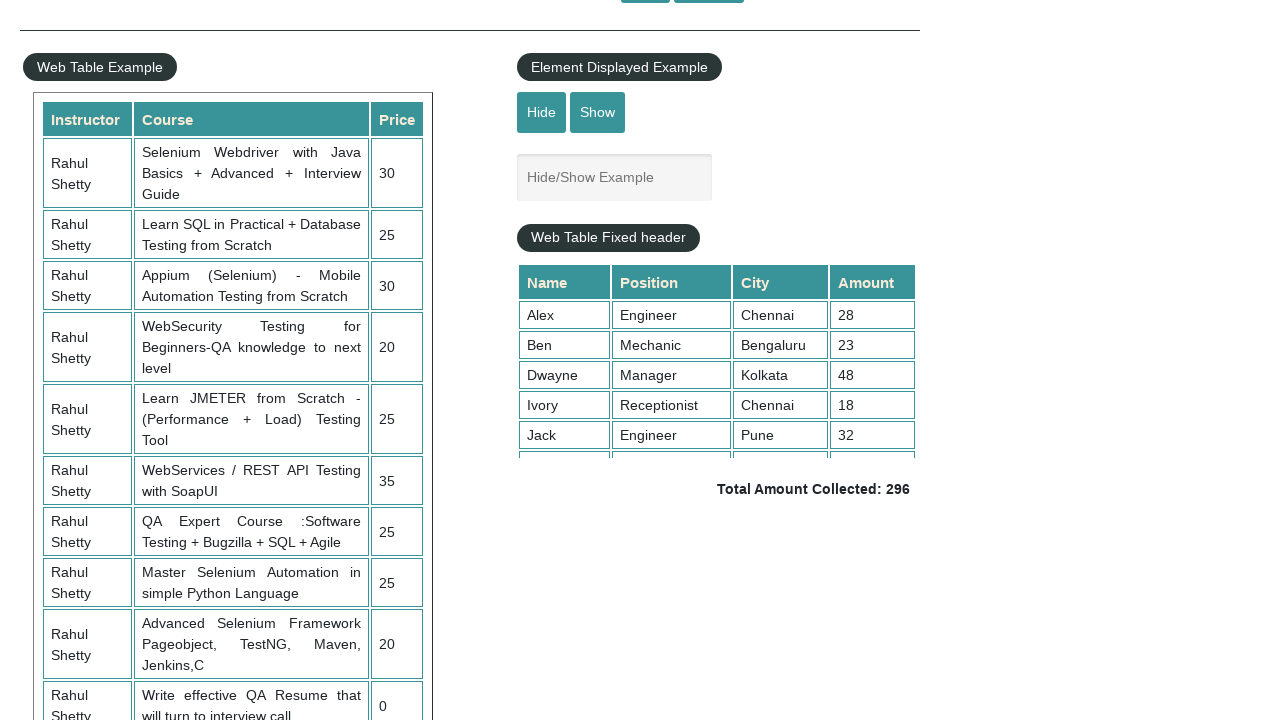

Located amount cells in the second product table
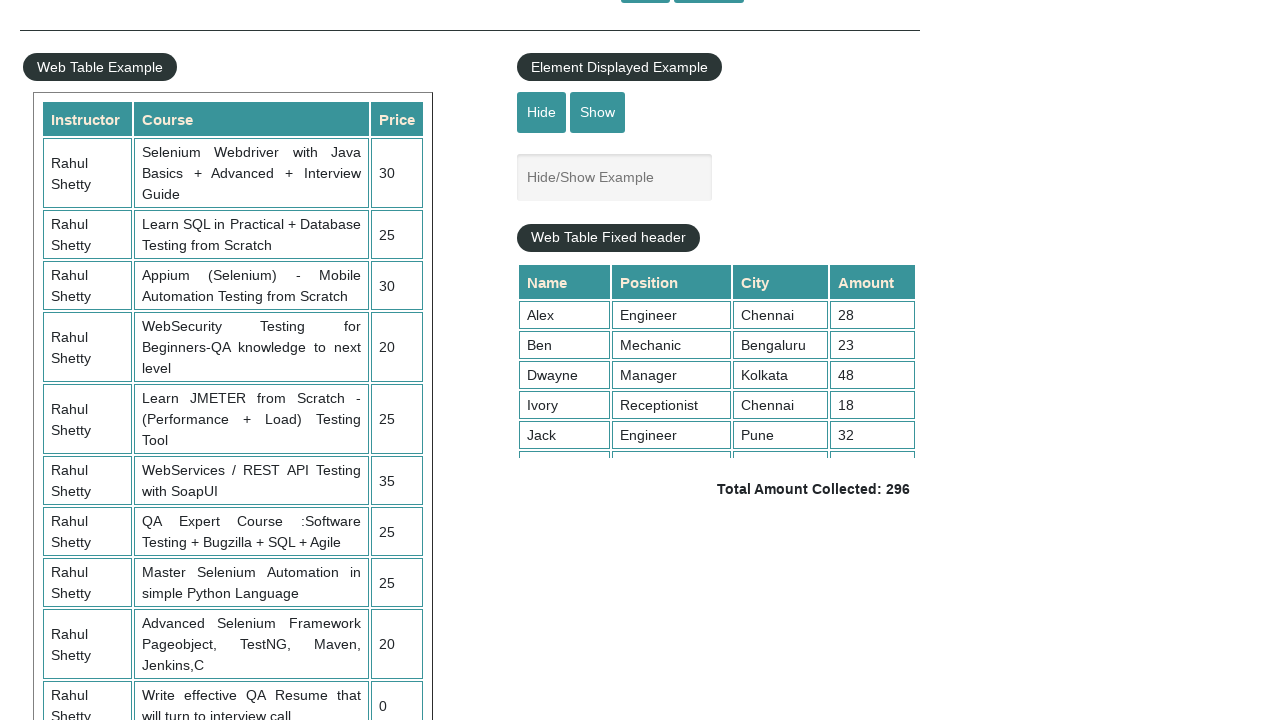

Confirmed first amount cell is visible - table contains data rows
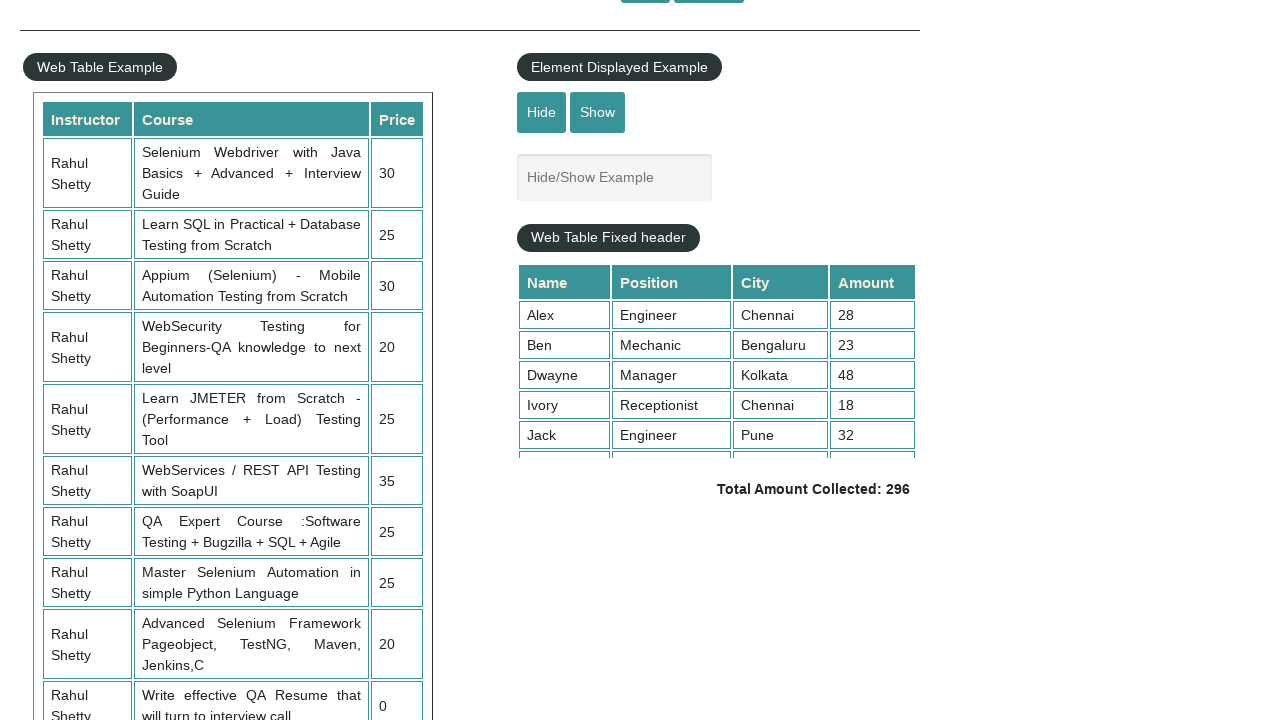

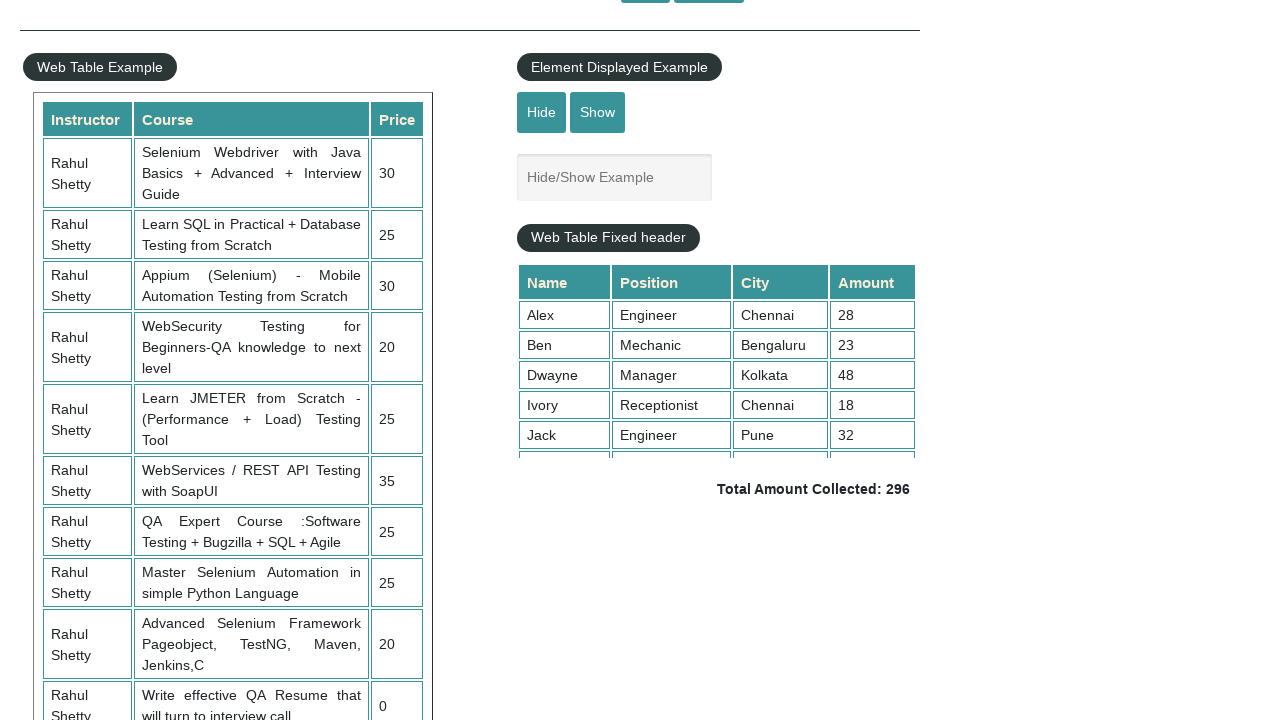